Tests handling a confirm JavaScript alert by clicking the button and accepting the confirmation dialog

Starting URL: https://v1.training-support.net/selenium/javascript-alerts

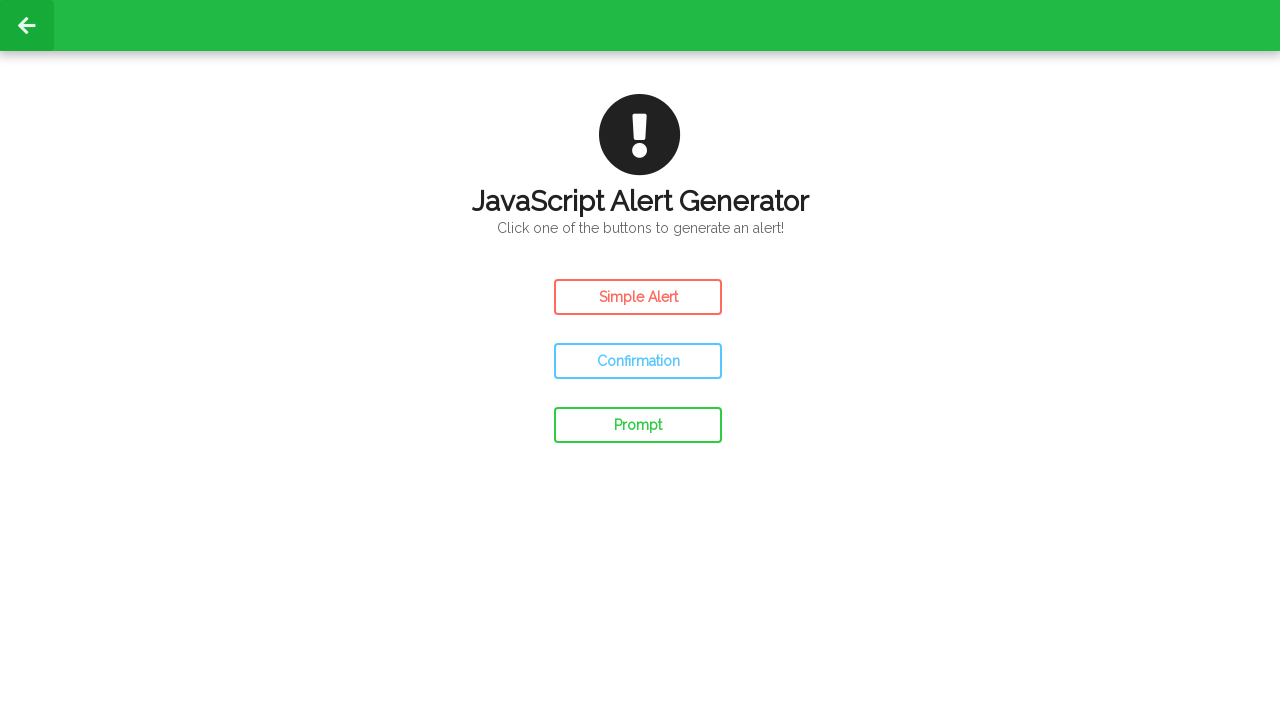

Set up dialog handler to accept confirmation dialogs
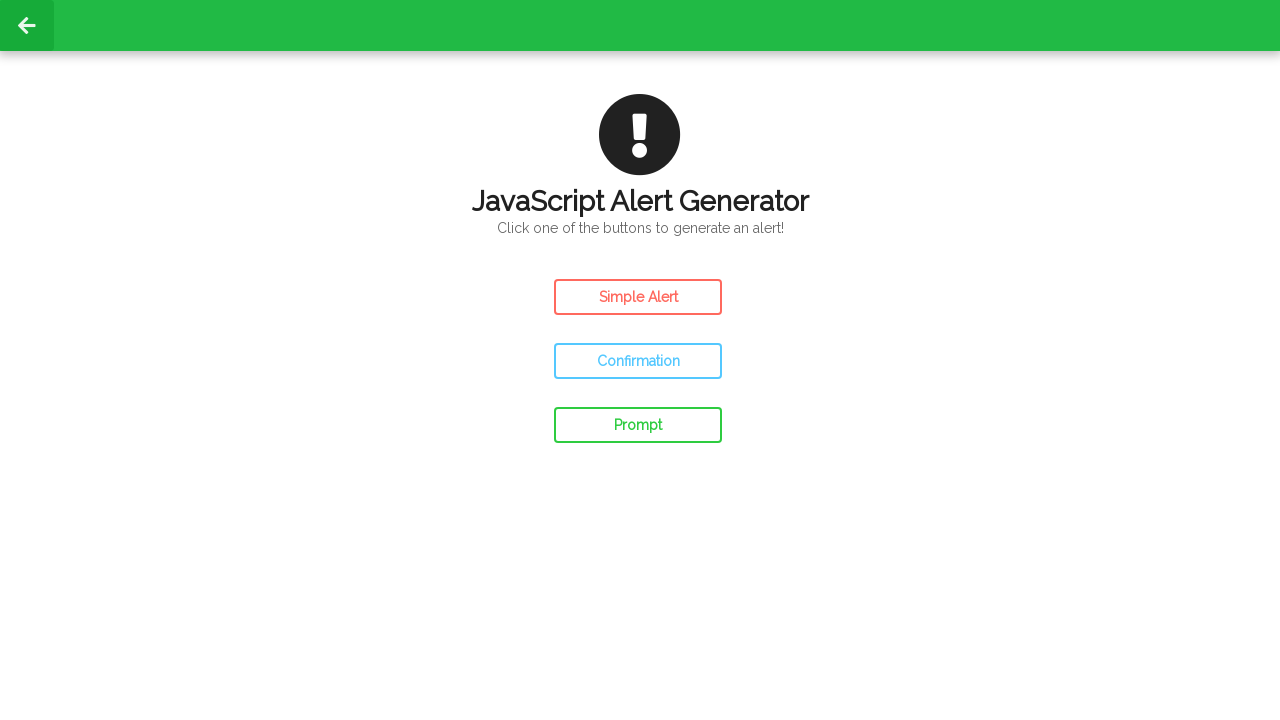

Clicked the Confirm Alert button at (638, 361) on #confirm
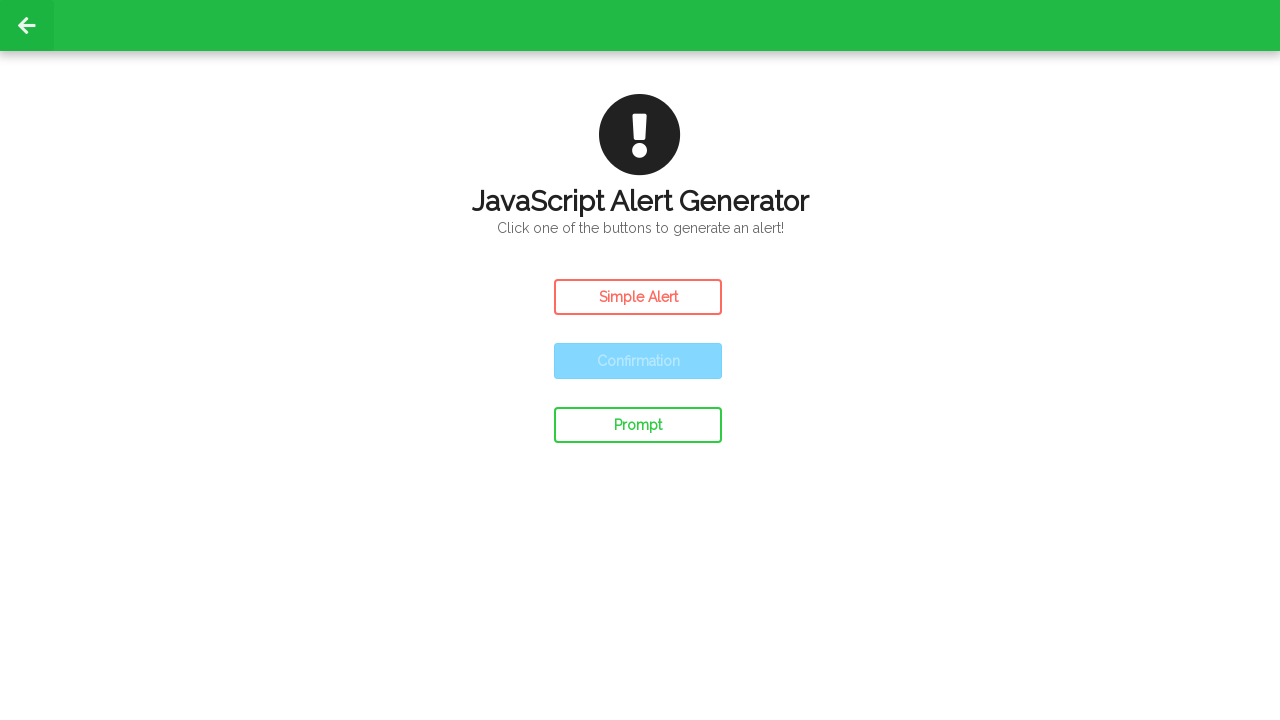

Waited 500ms for result text to update after accepting confirmation
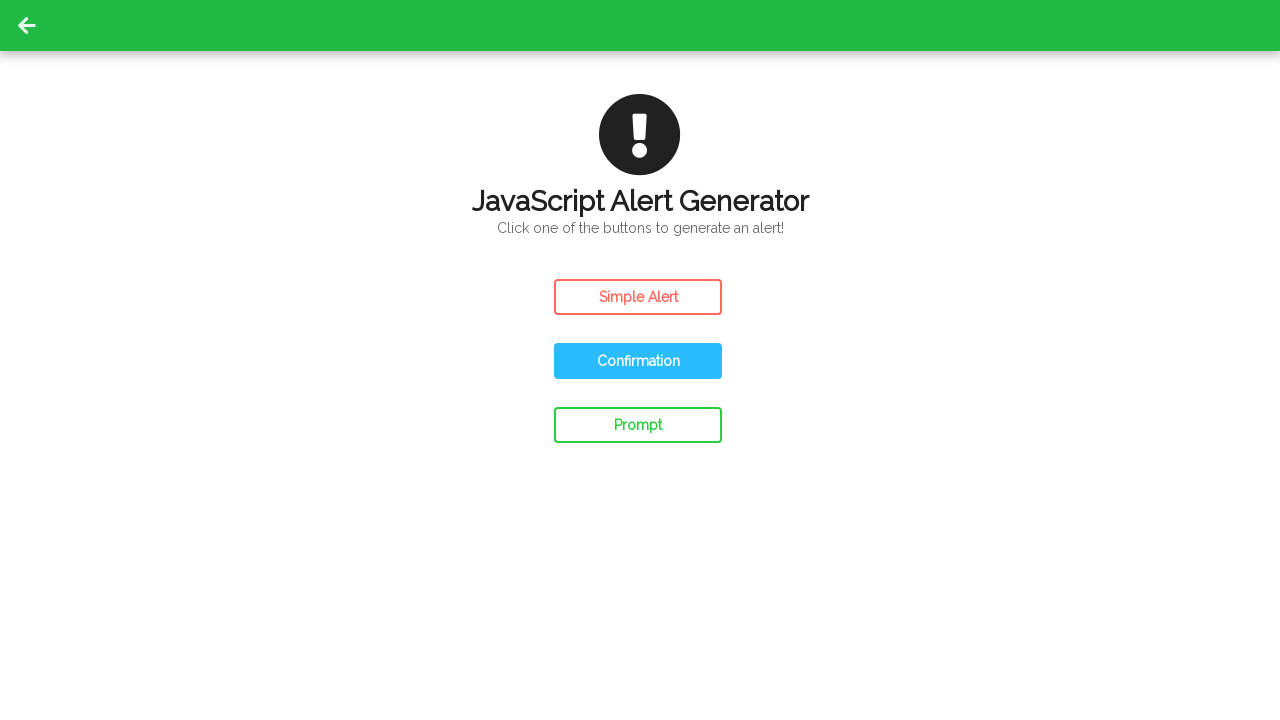

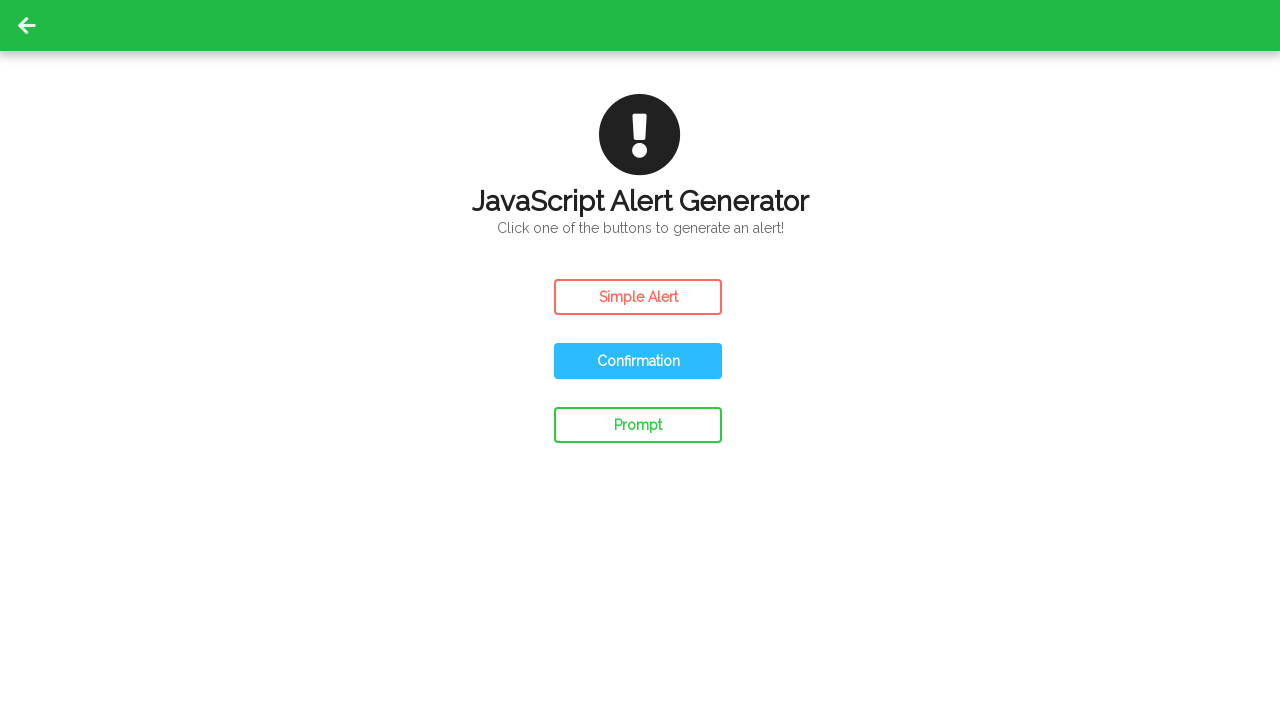